Tests file upload functionality by selecting a file and clicking the upload submit button on the Heroku test site.

Starting URL: http://the-internet.herokuapp.com/upload

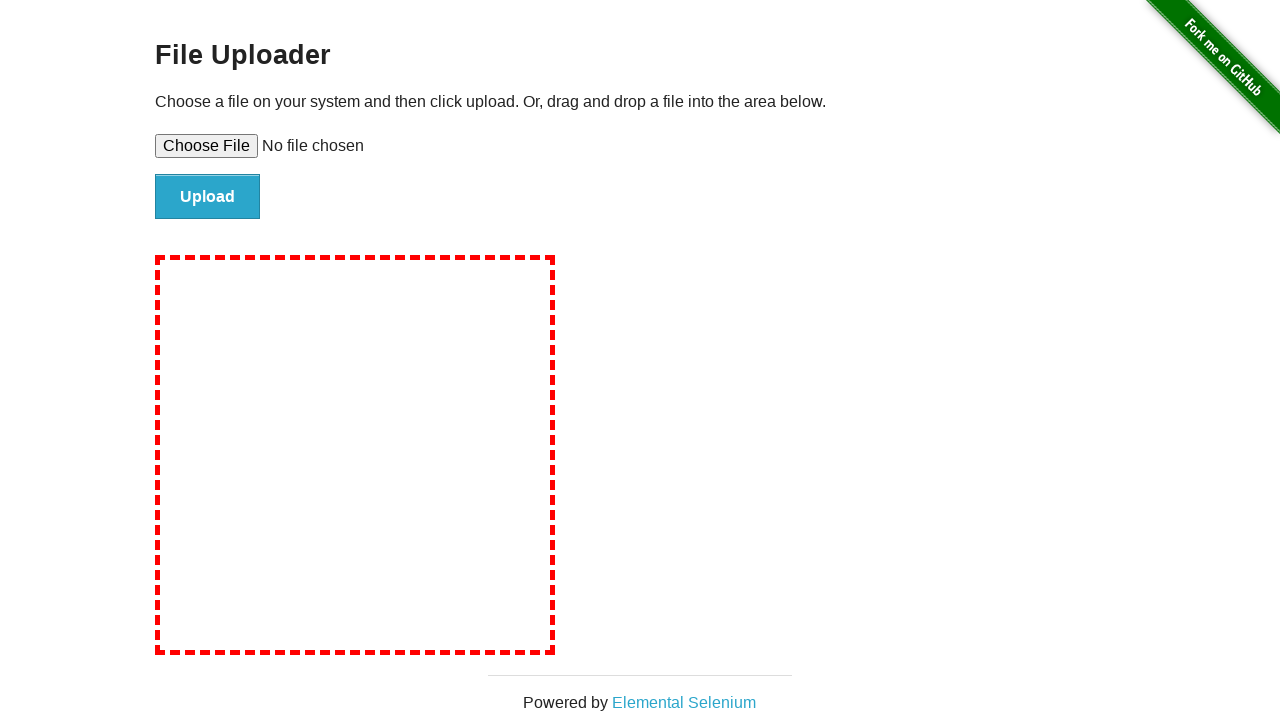

Created temporary test file for upload
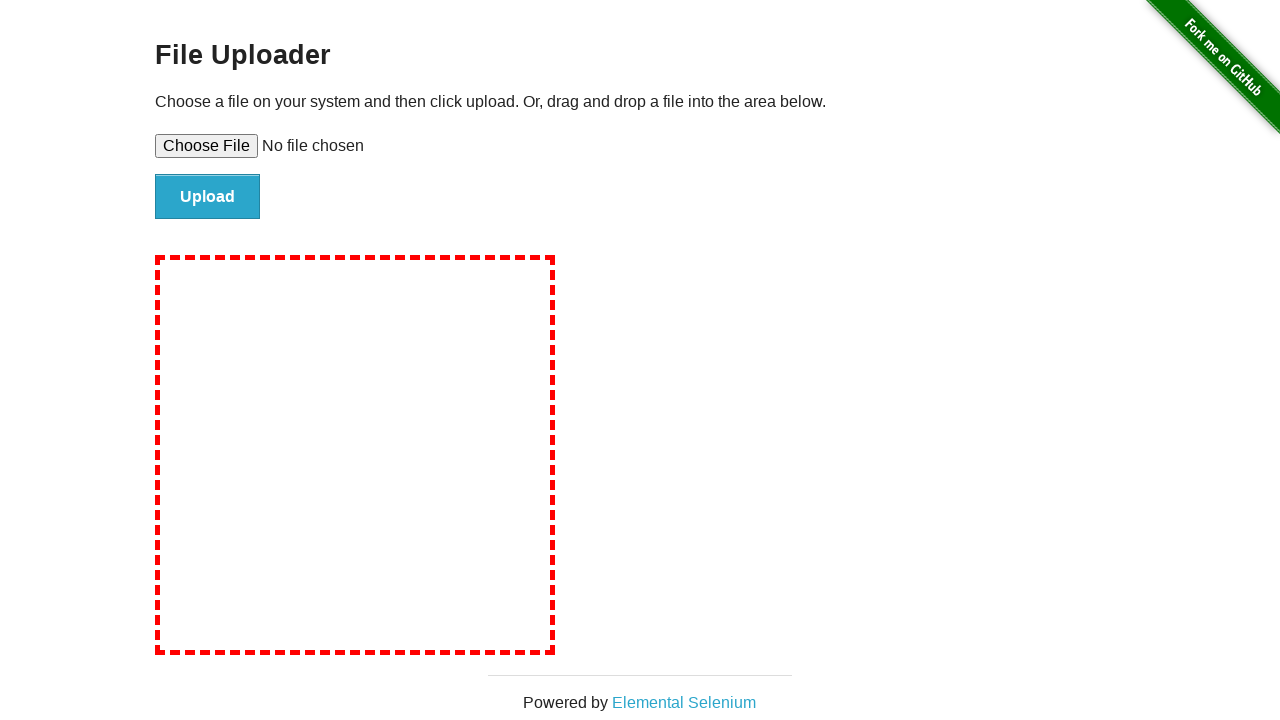

Selected file for upload using file input element
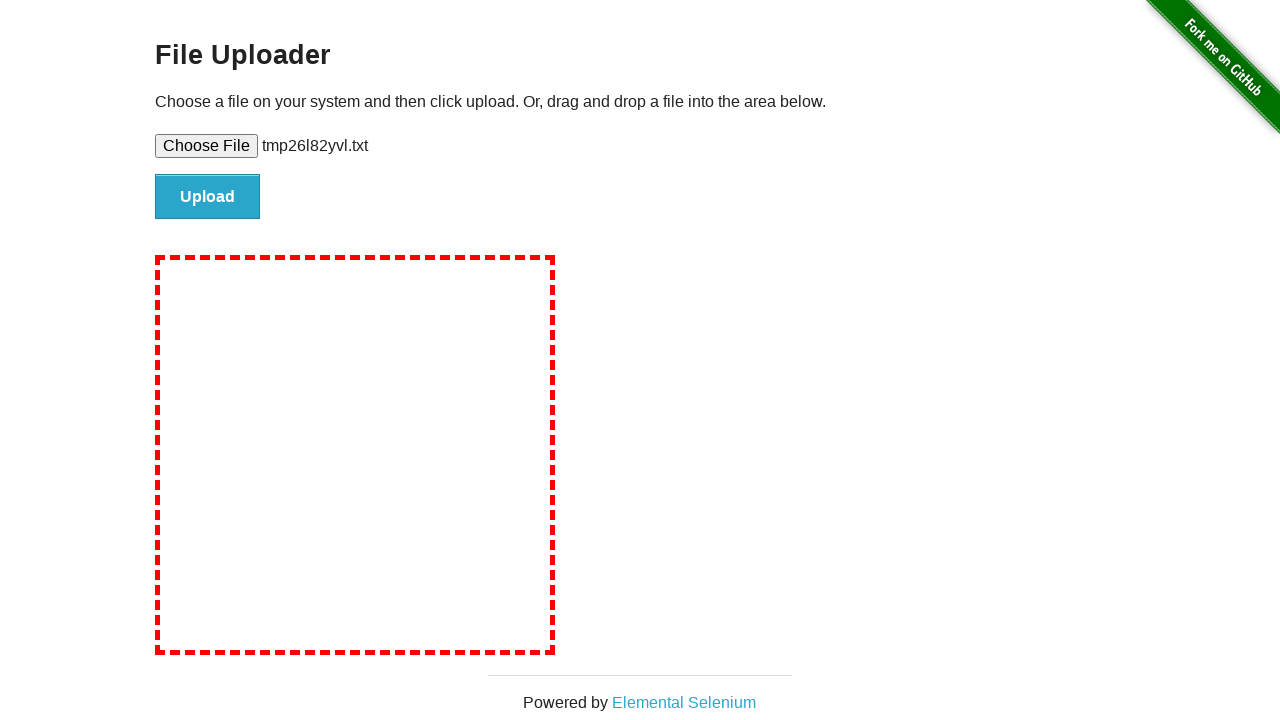

Clicked upload submit button at (208, 197) on #file-submit
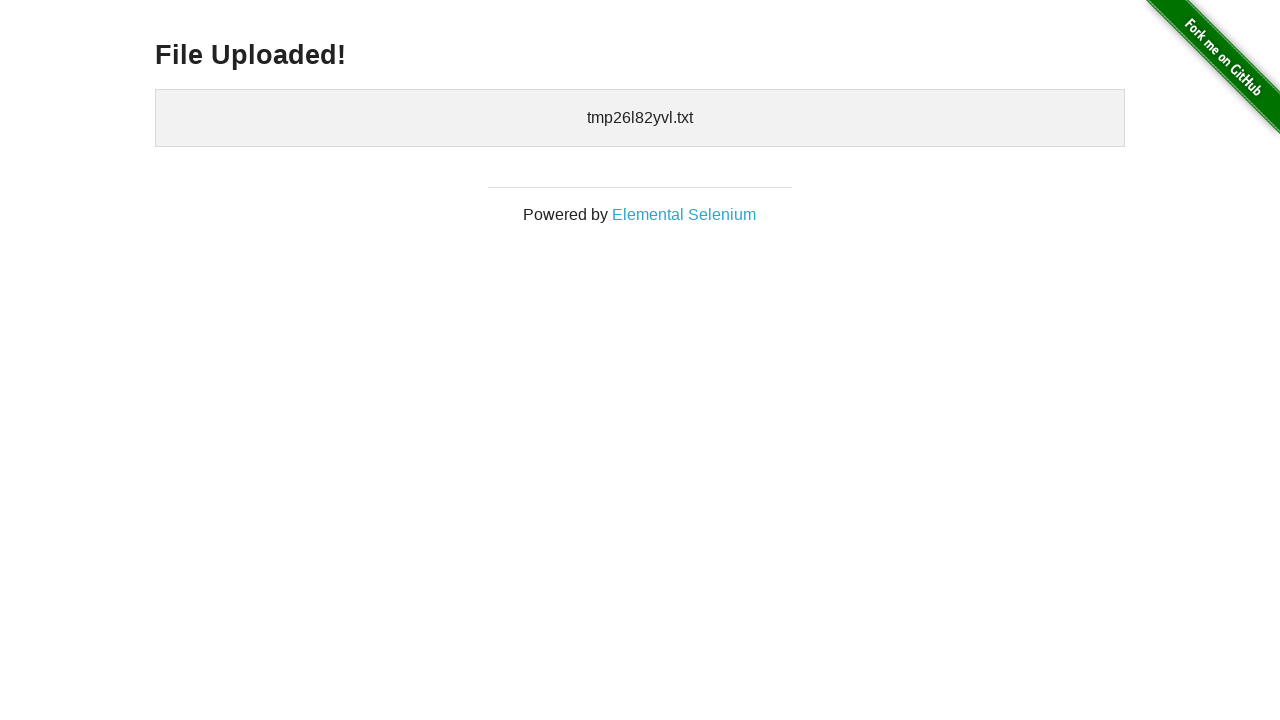

Upload confirmation page loaded with h3 element
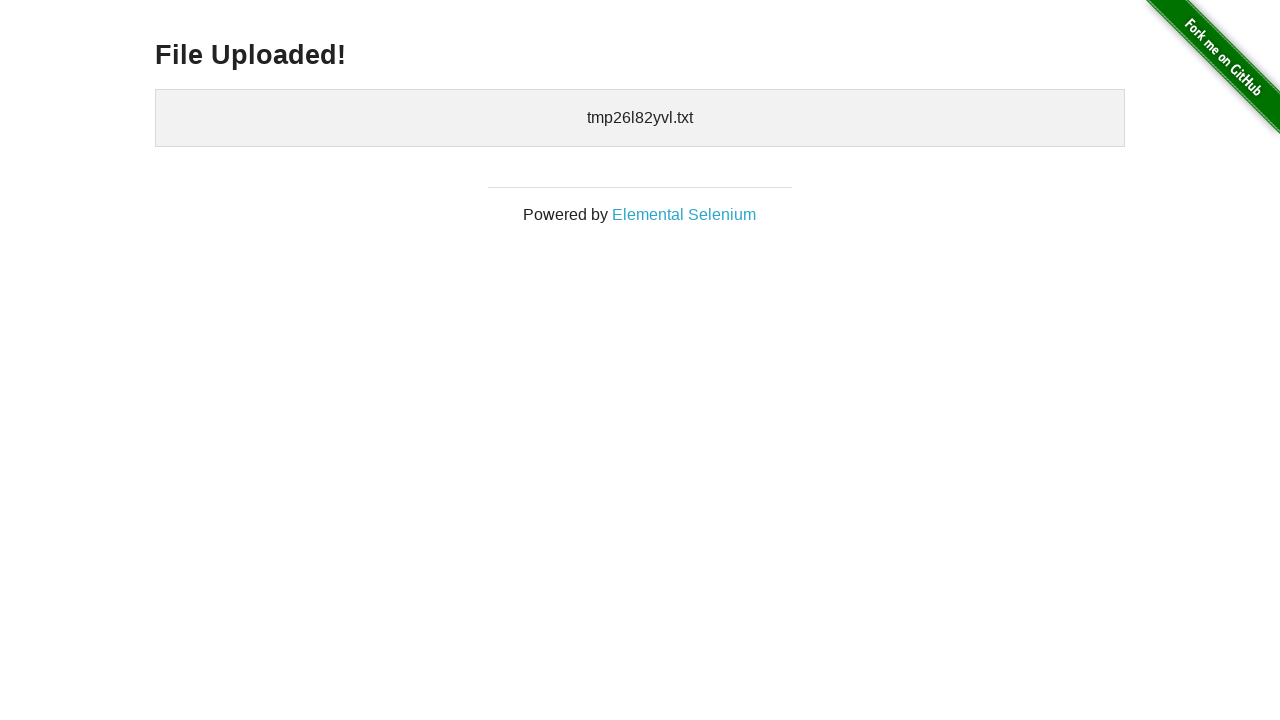

Cleaned up temporary test file
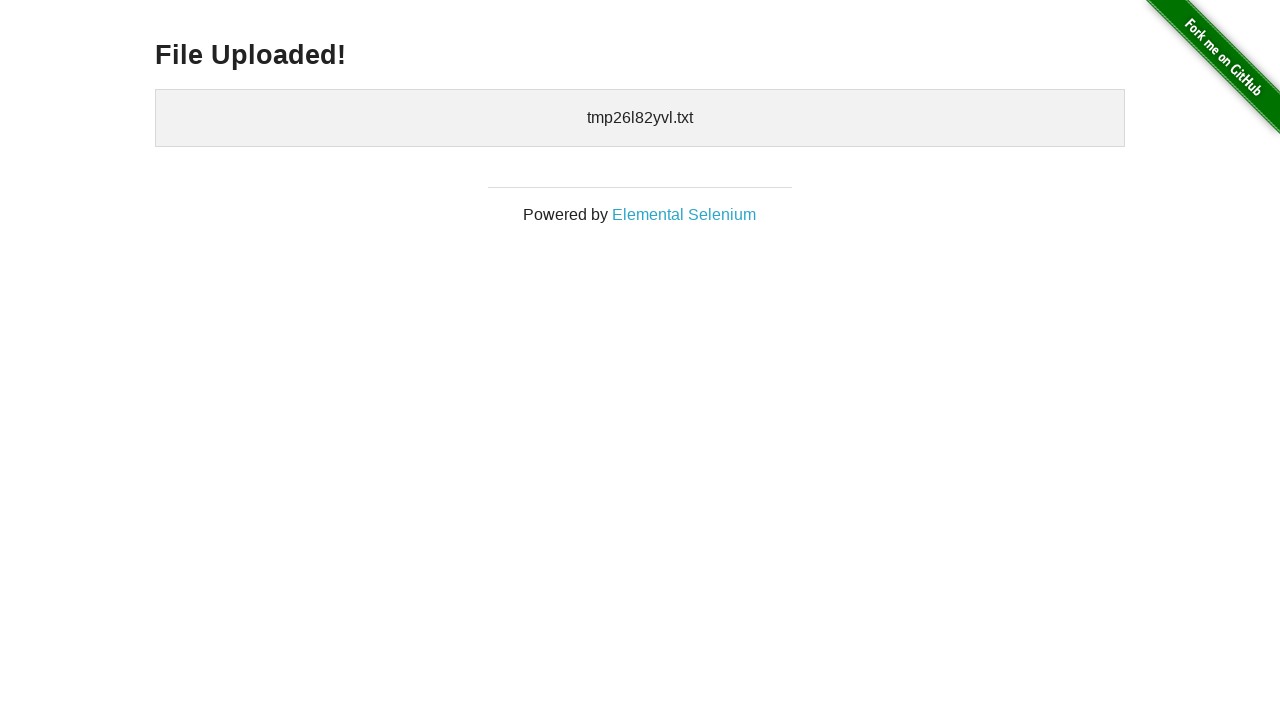

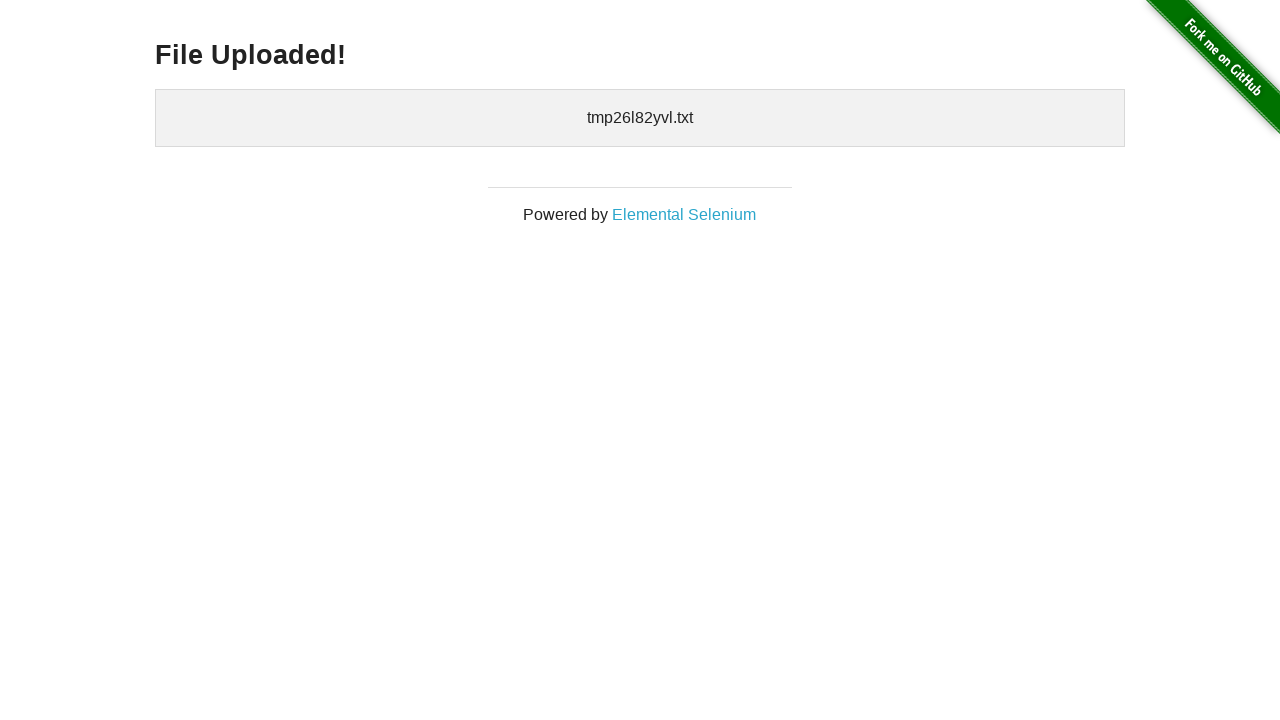